Navigates to a restaurant website, verifies the page loads by checking title and URL, and maximizes the browser window.

Starting URL: https://saravanabhavanlondon.co.uk/ilford/

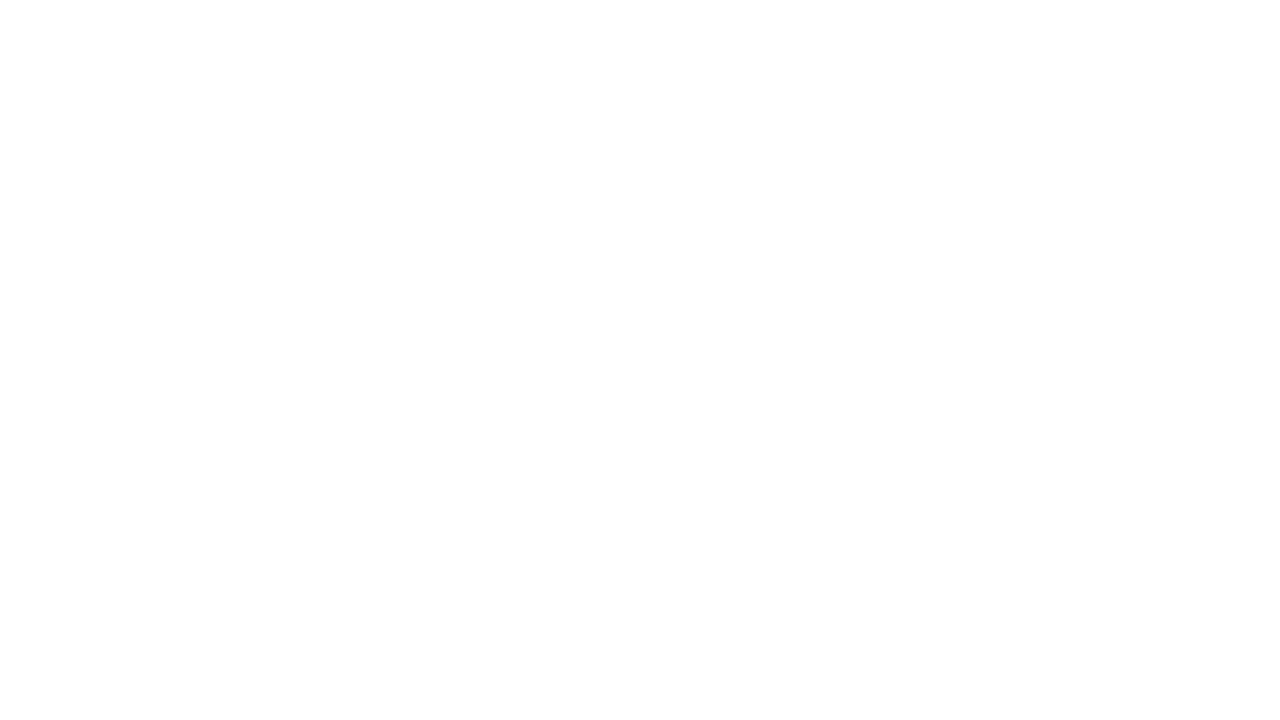

Set viewport size to 1920x1080
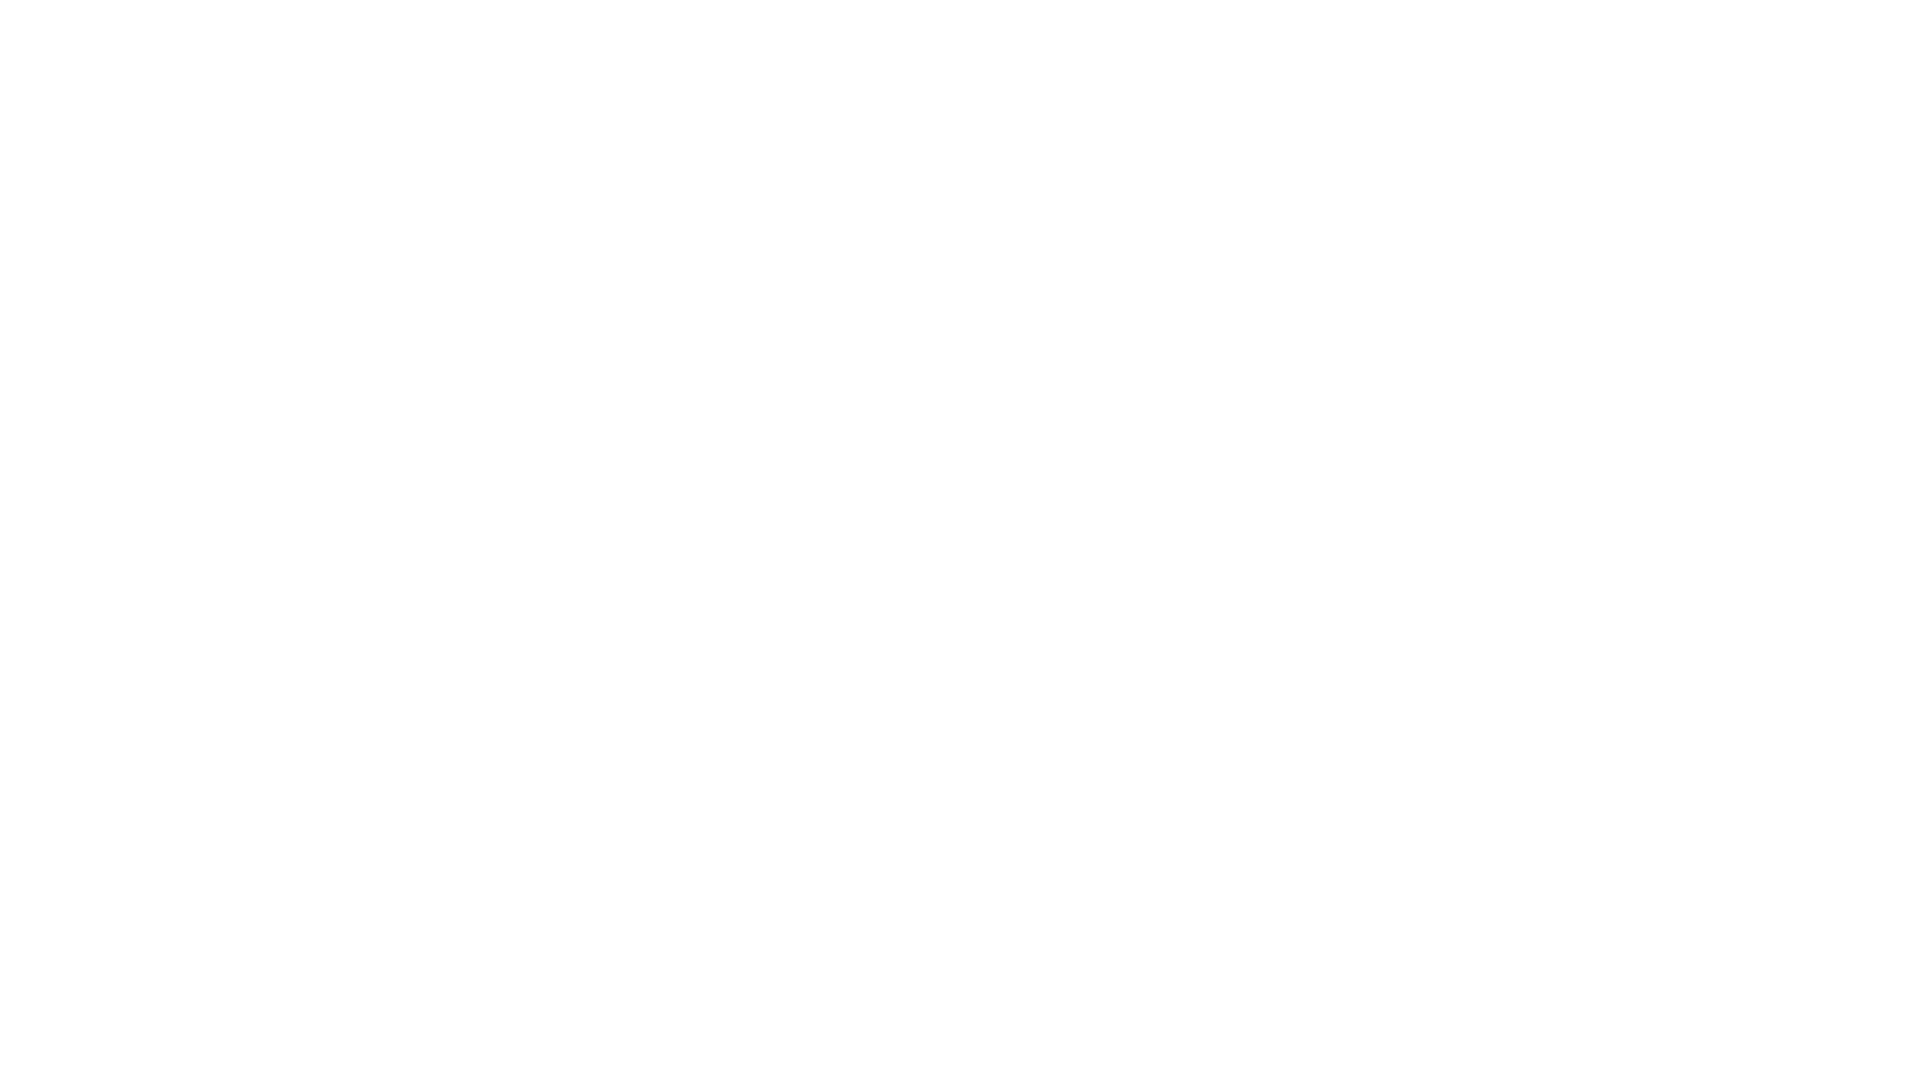

Page loaded (domcontentloaded state)
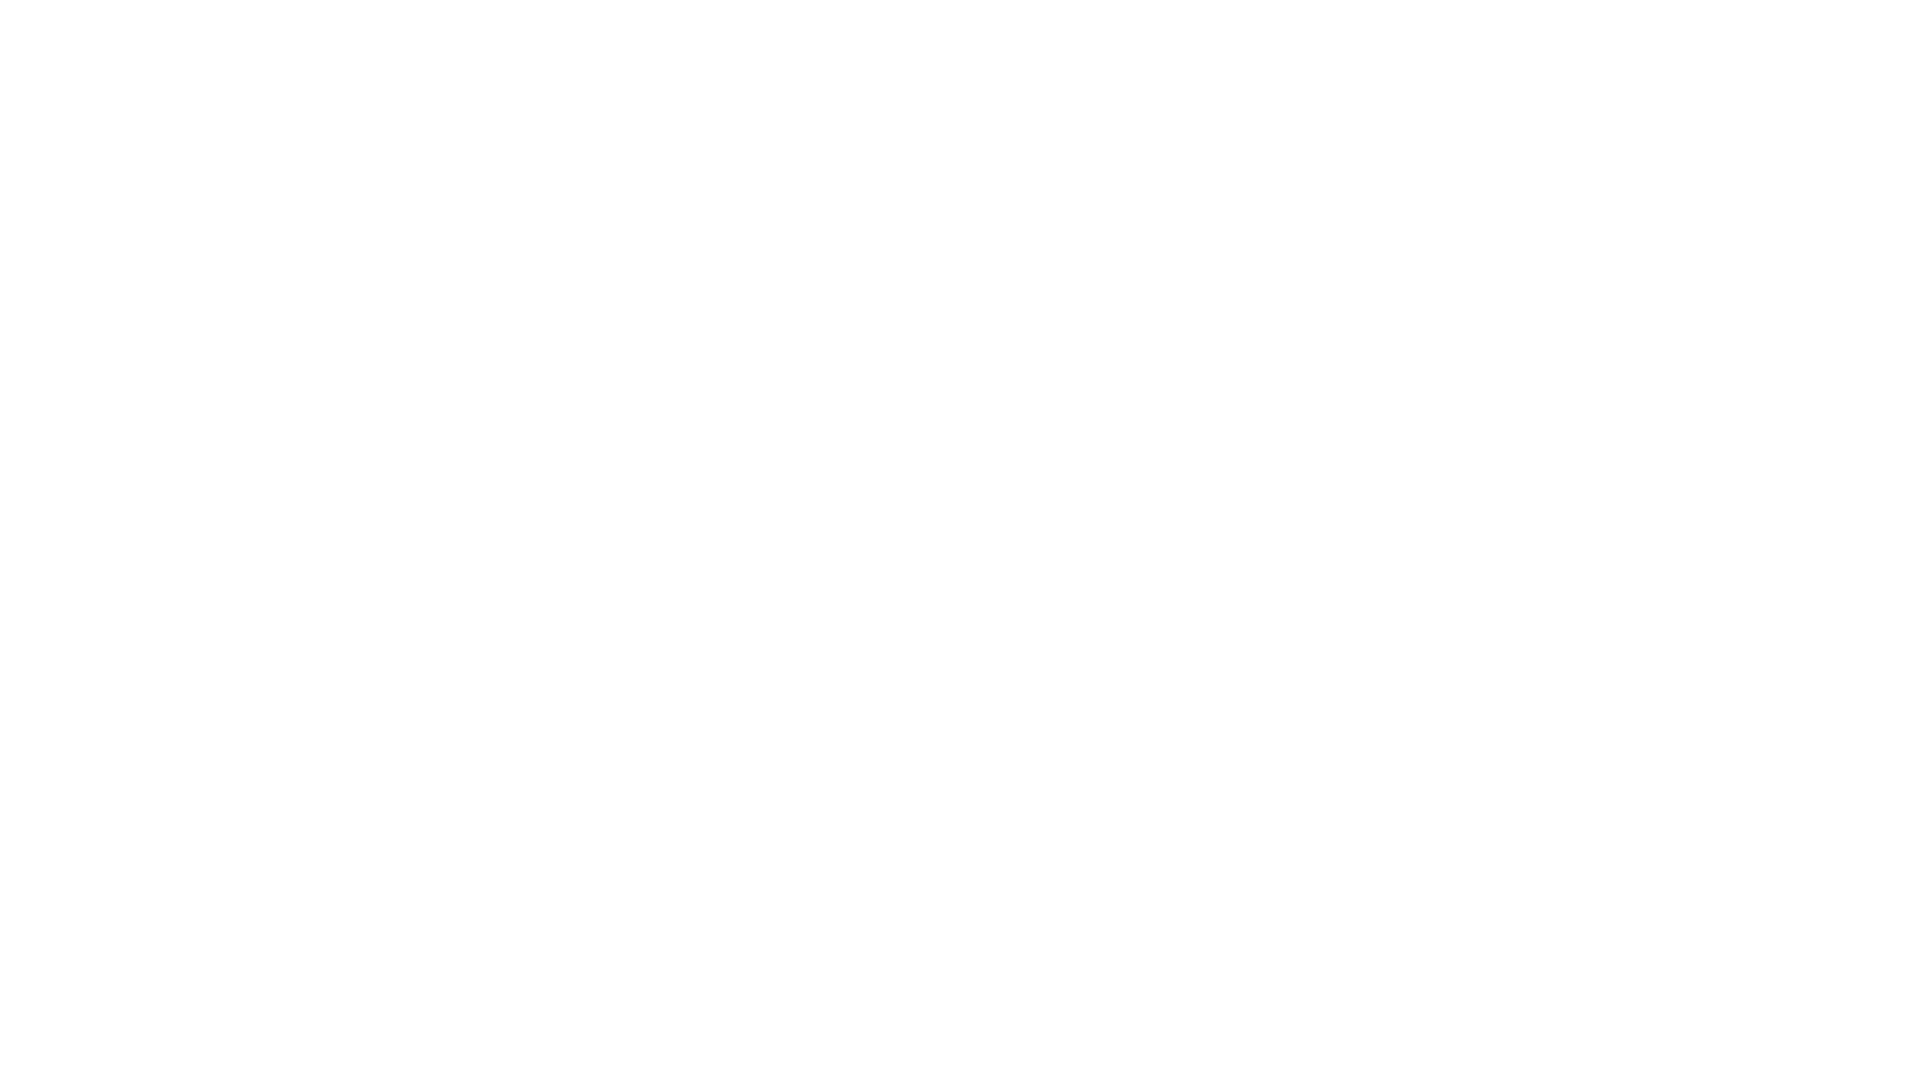

Verified page title
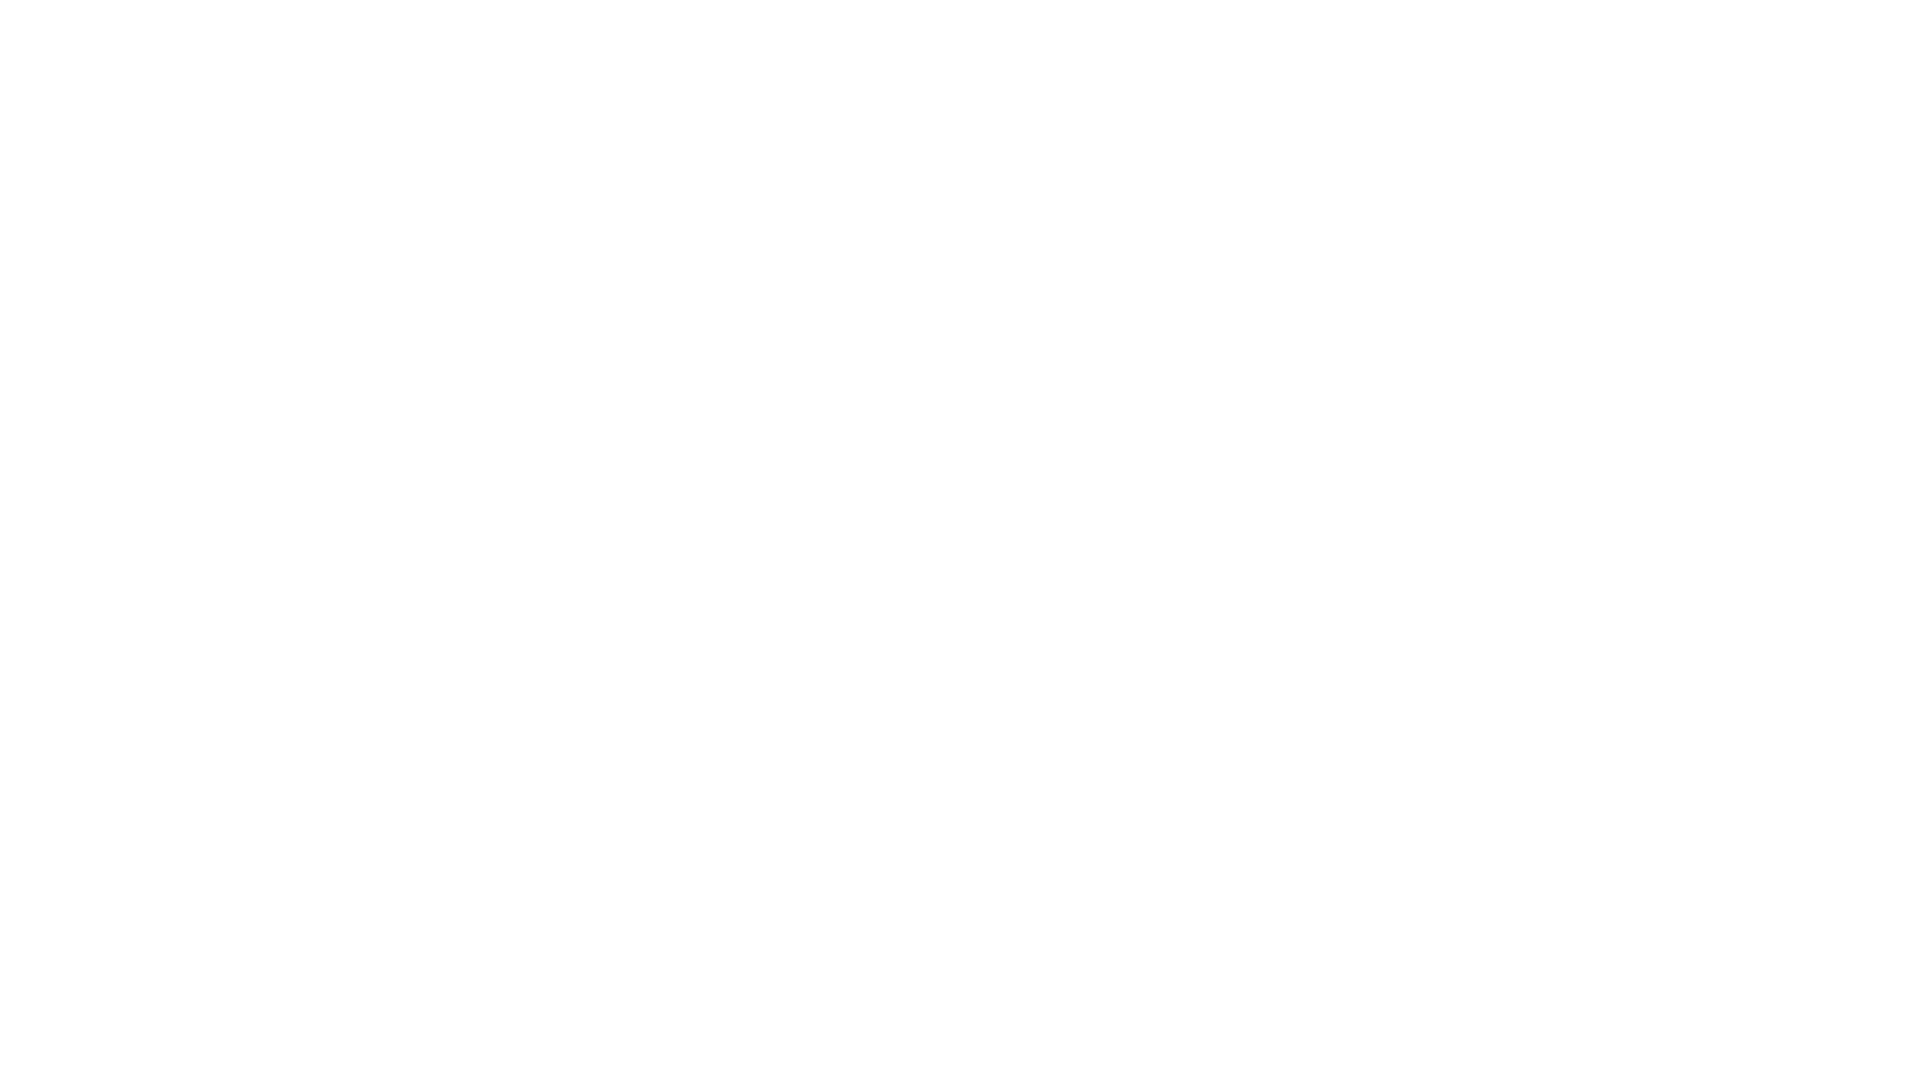

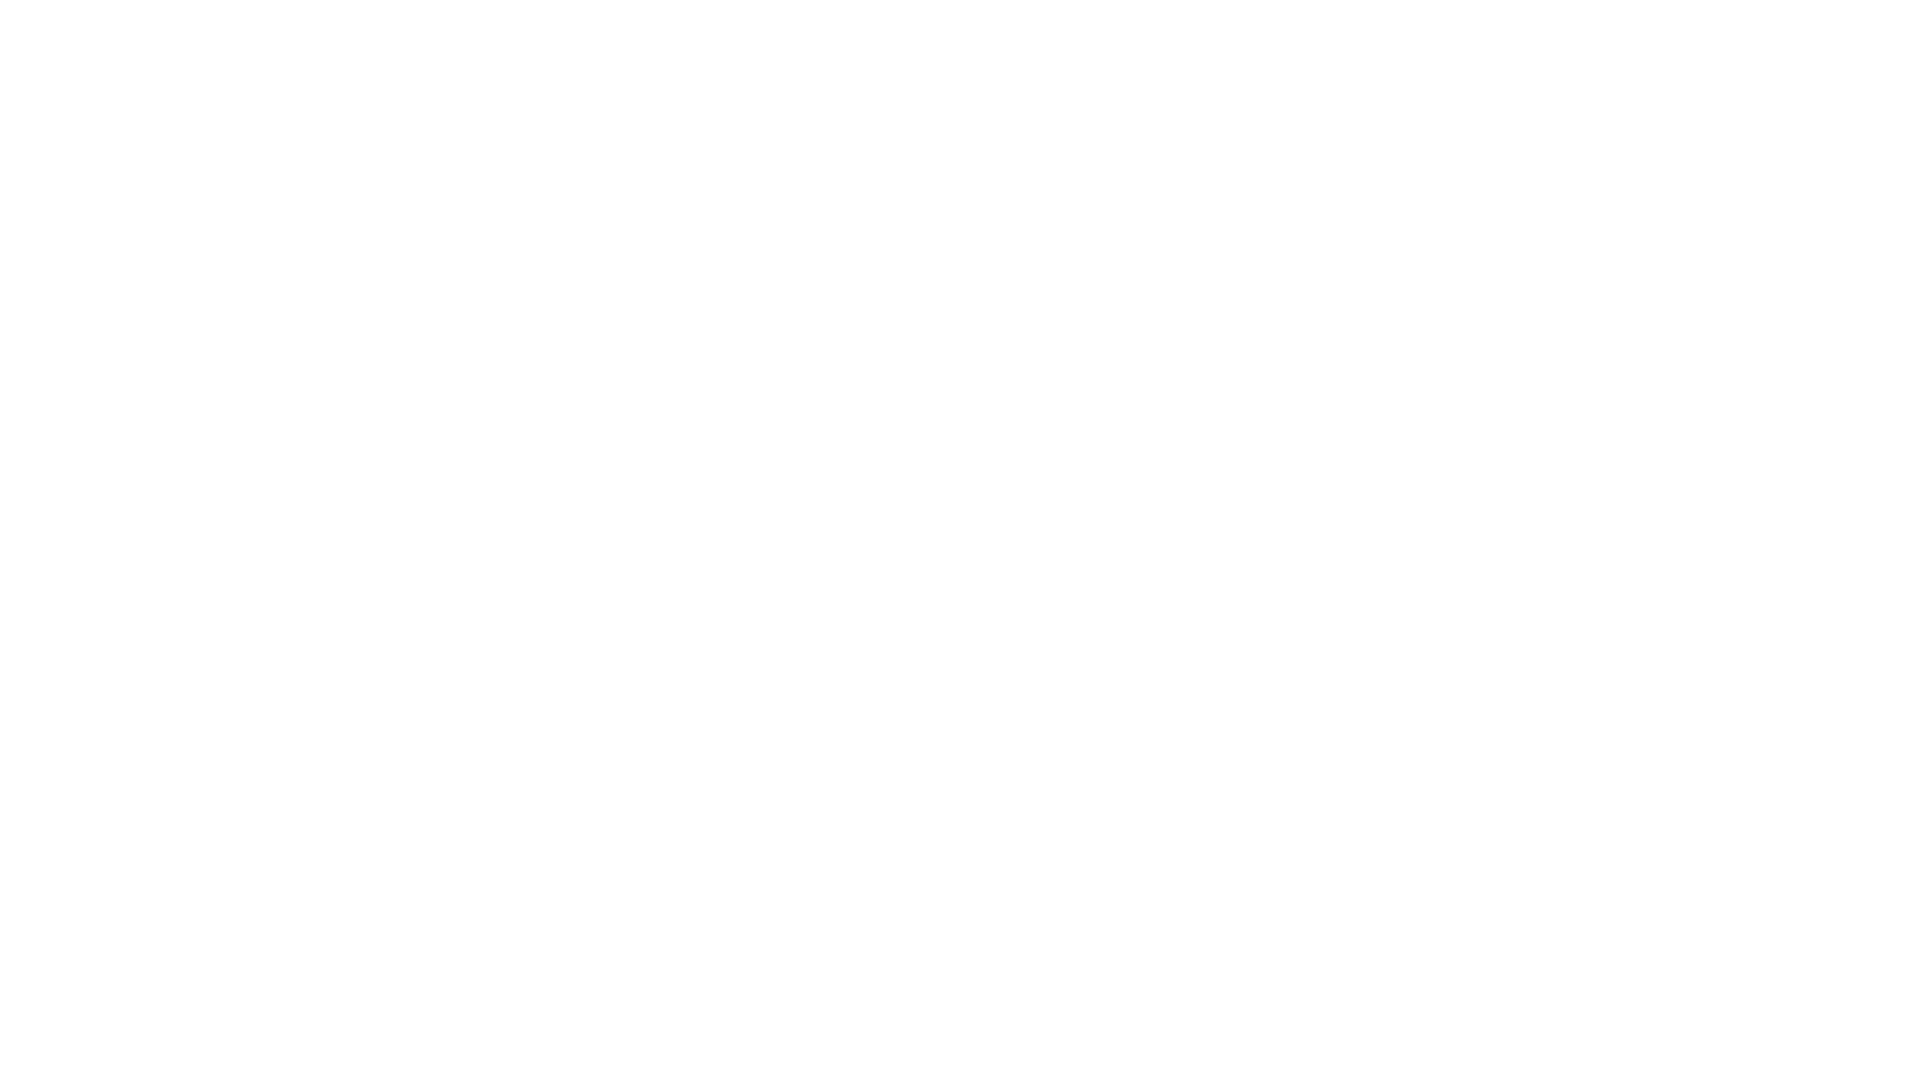